Tests alert and confirm dialog handling by entering a name, triggering an alert dialog and accepting it, then triggering a confirm dialog and dismissing it

Starting URL: https://www.letskodeit.com/practice

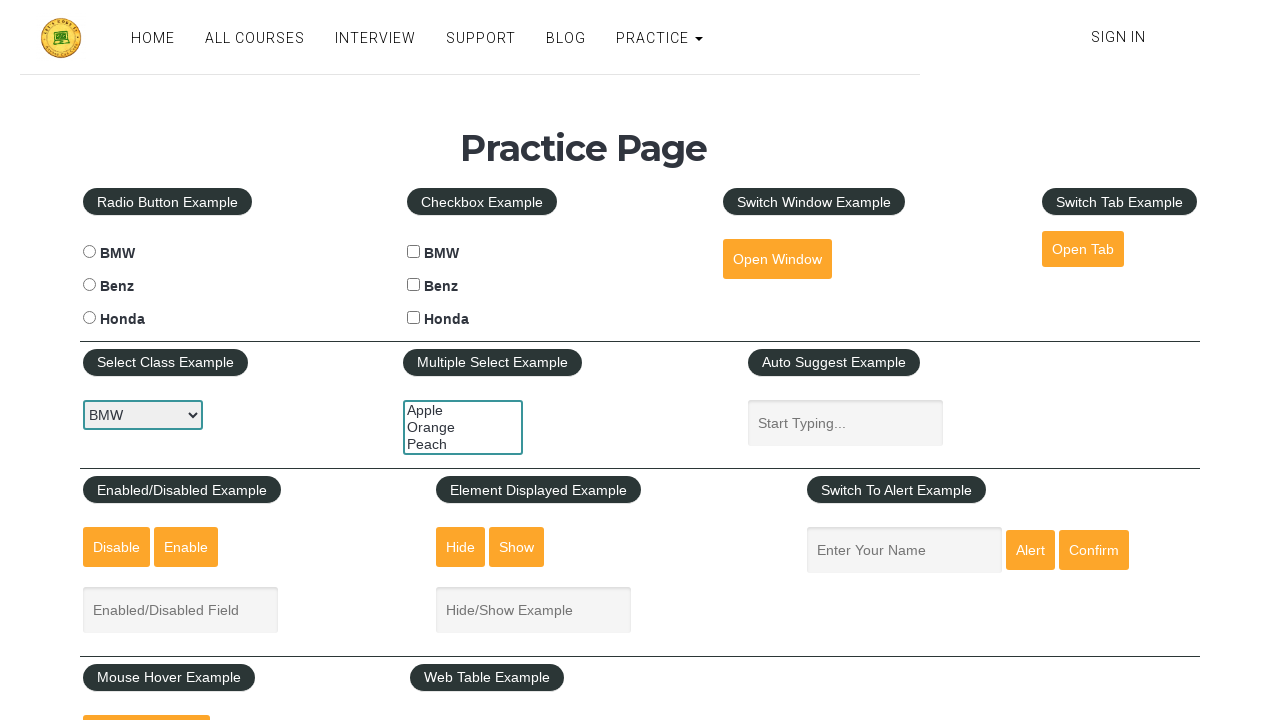

Filled name input field with 'Rahul' on //input[@id='name'][@name='enter-name']
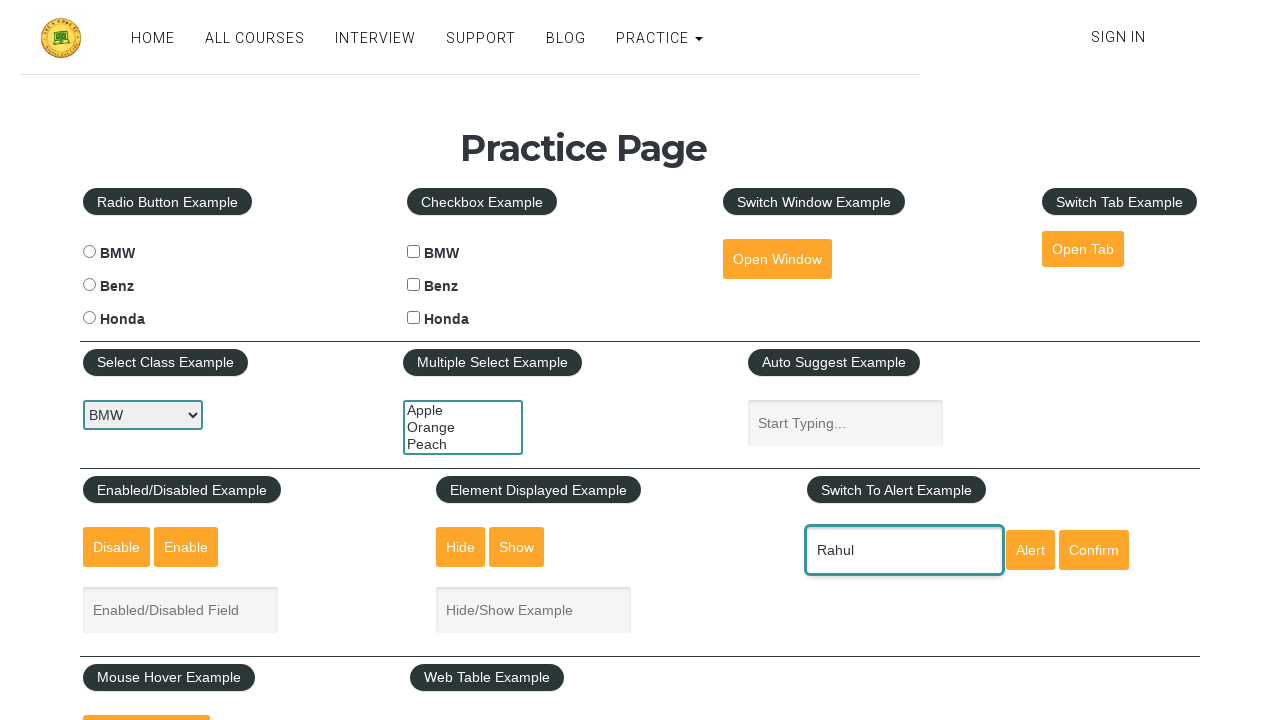

Clicked alert button to trigger alert dialog at (1030, 550) on xpath=//div[@data-uniqid='1621628043299']//div[3]/div[3]//input[2]
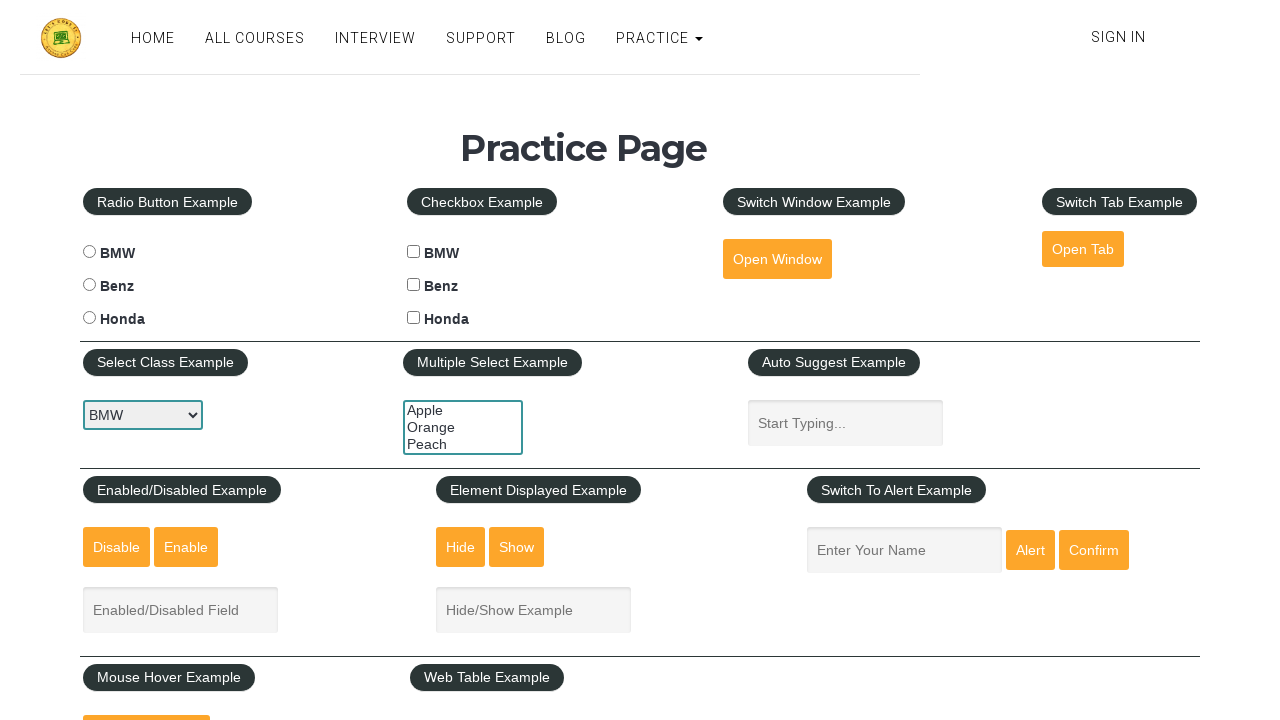

Accepted alert dialog
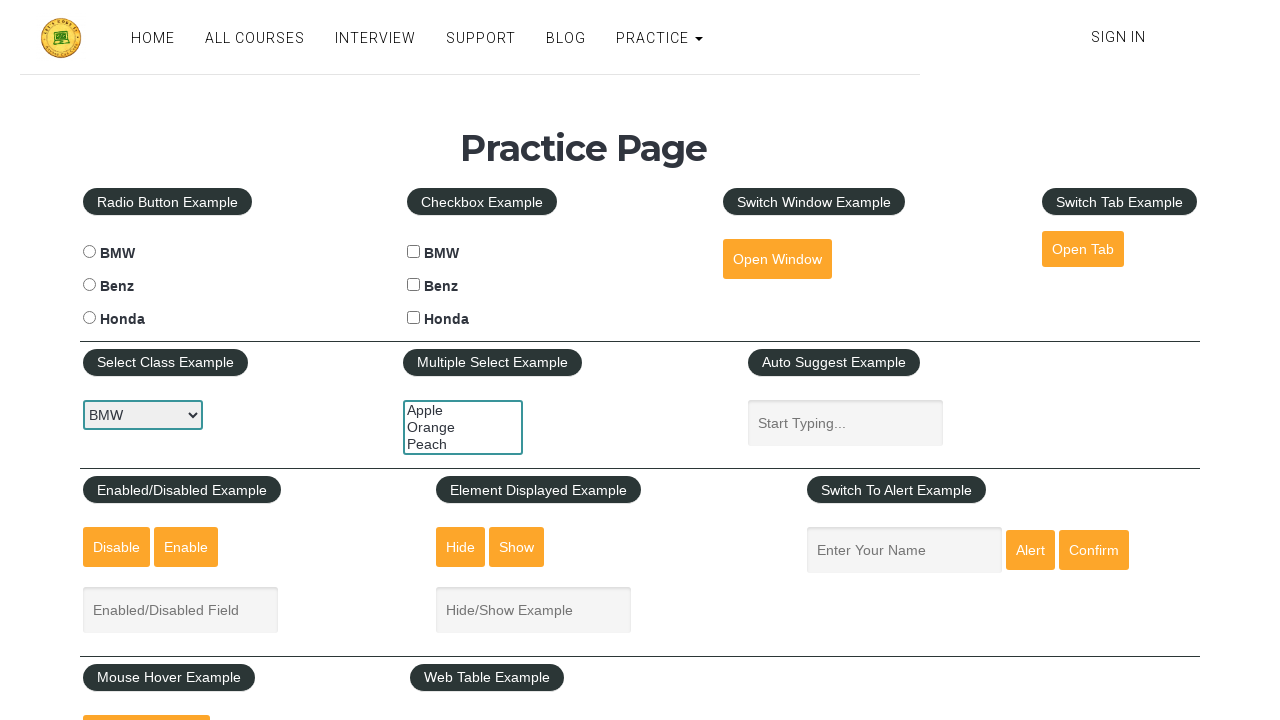

Filled name input field with 'Lakhan' on //input[@id='name'][@name='enter-name']
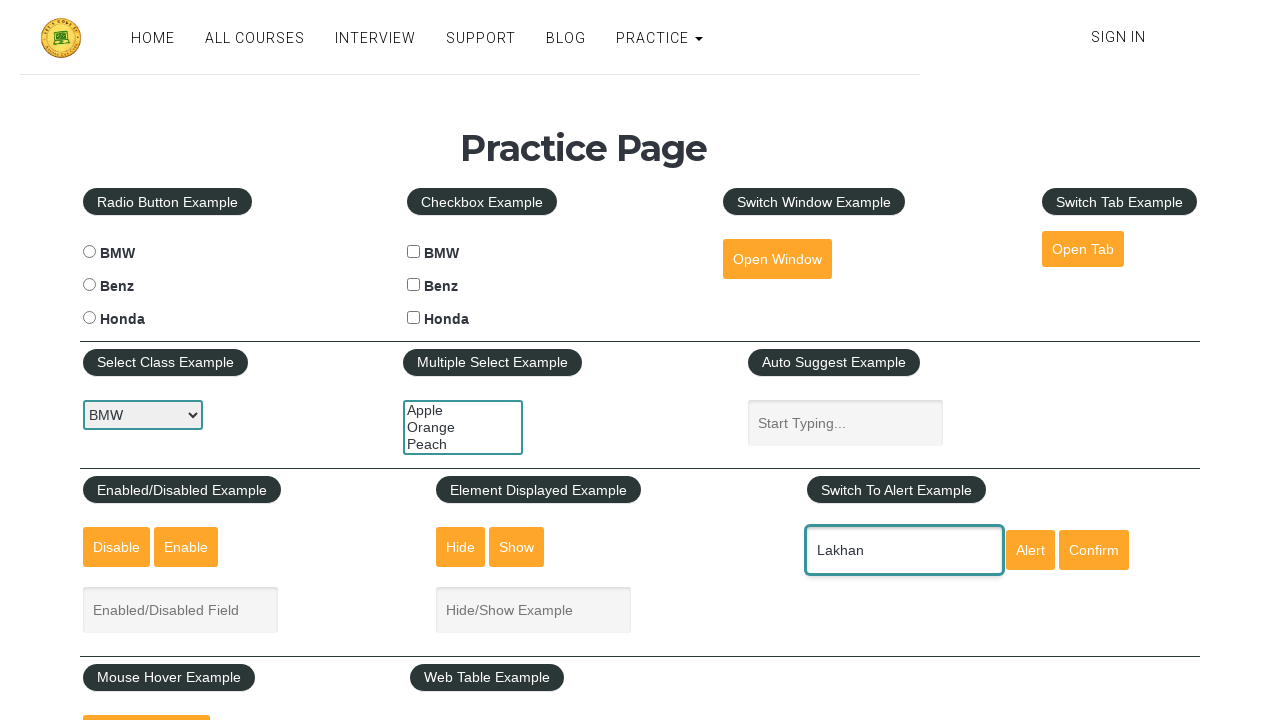

Clicked confirm button to trigger confirm dialog at (1094, 550) on xpath=//div[3]/div[3]//input[3]
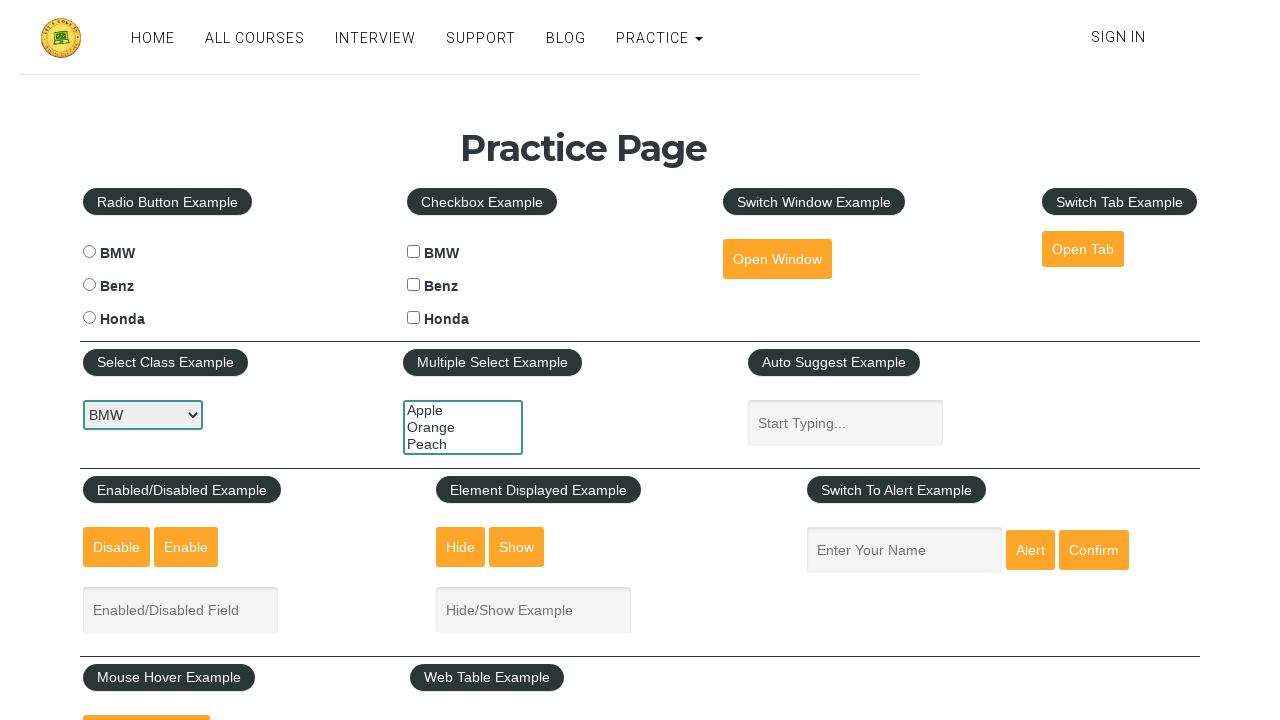

Dismissed confirm dialog
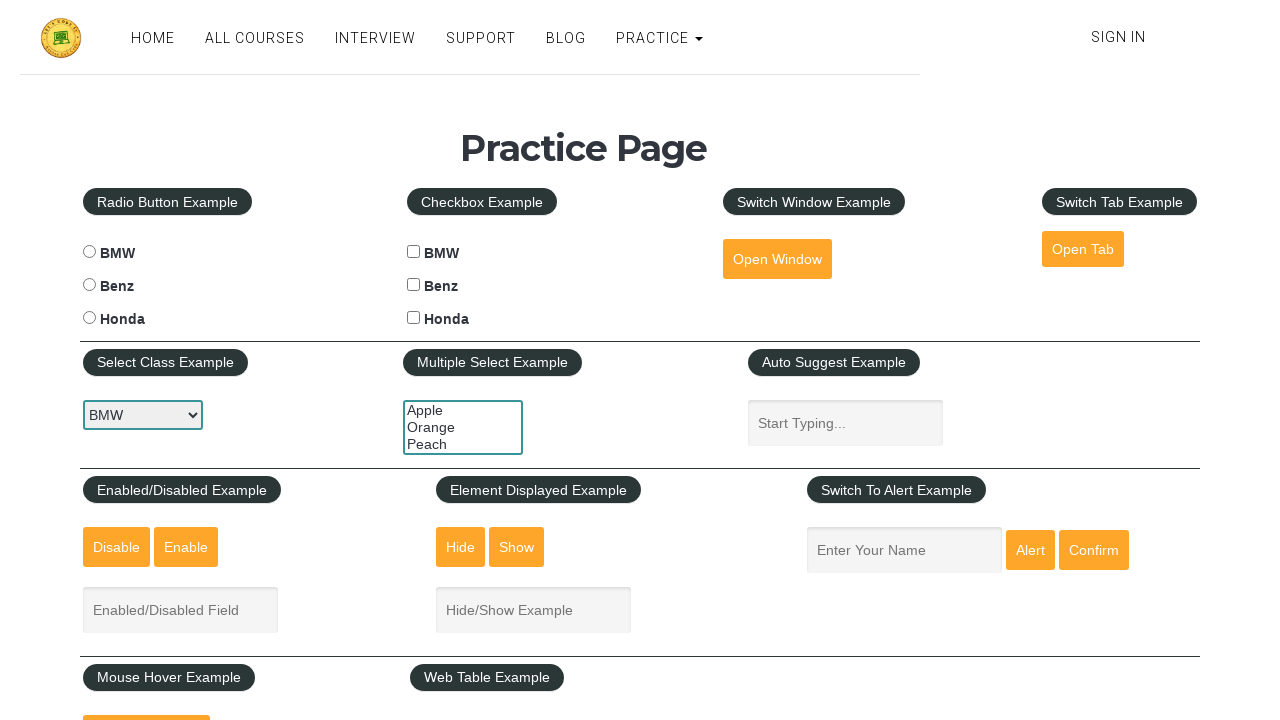

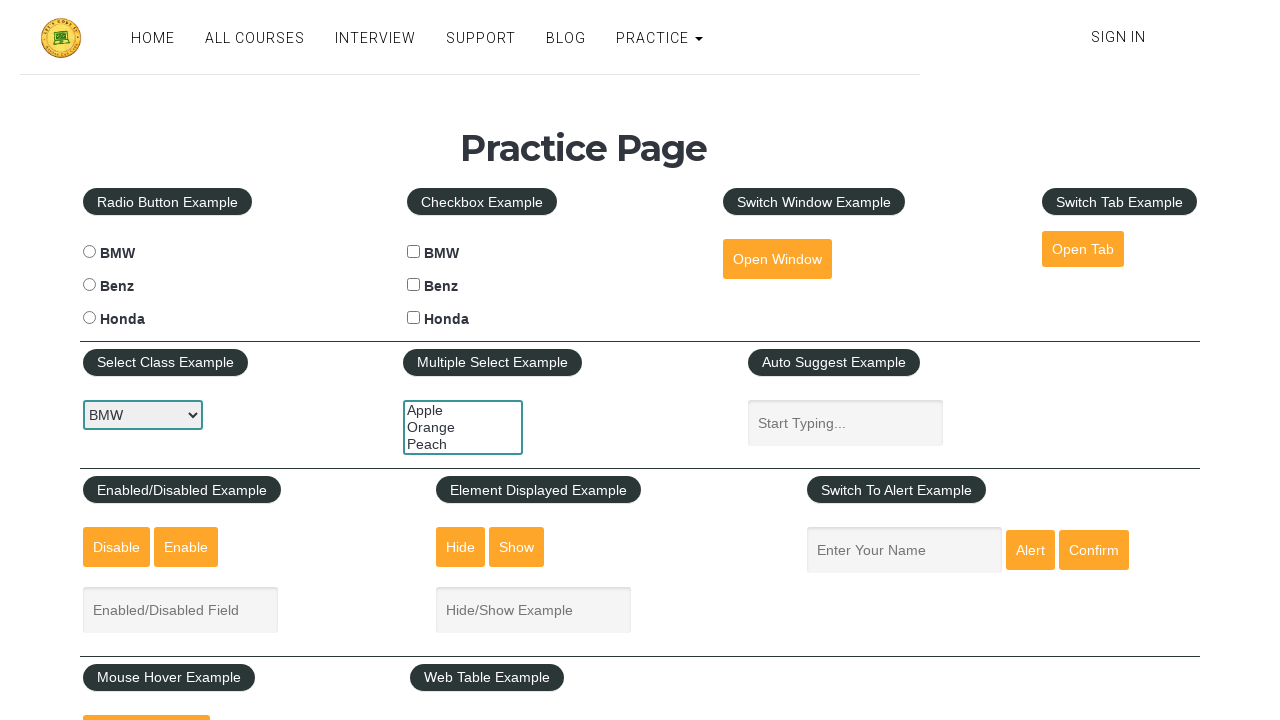